Tests right-click functionality on a button and verifies that the confirmation message "You have done a right click" is displayed

Starting URL: https://demoqa.com/buttons

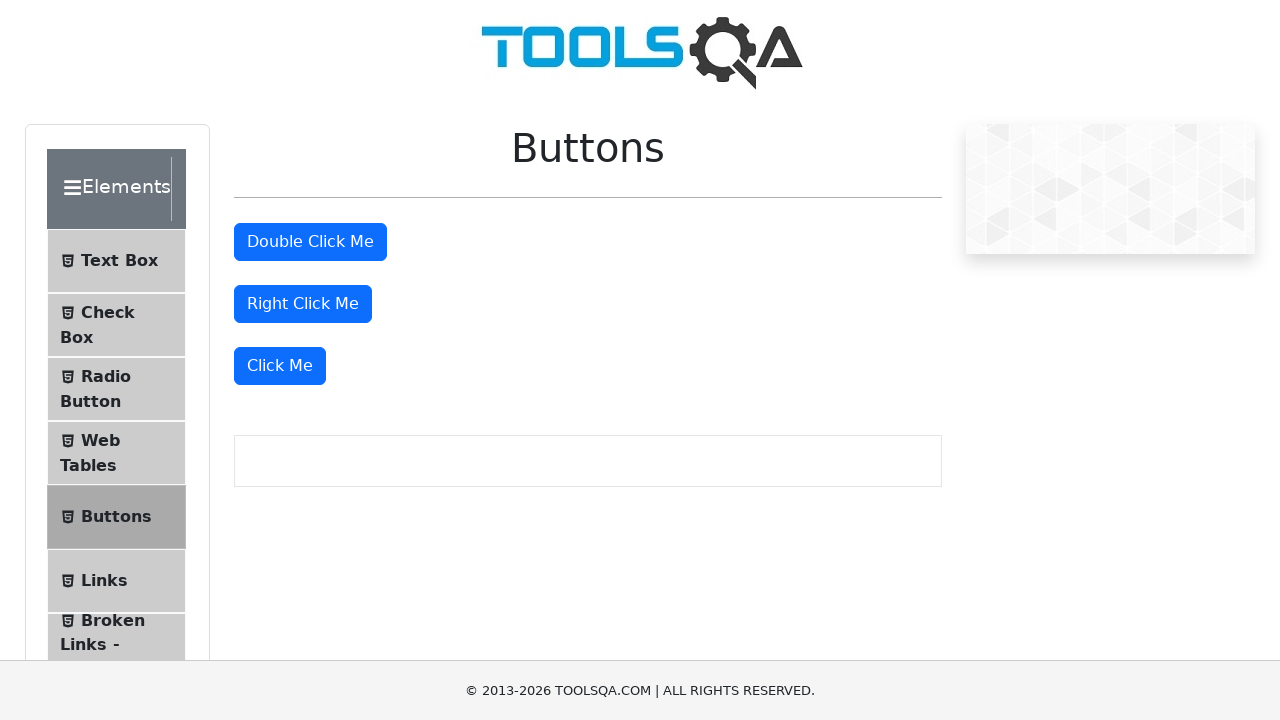

Right-clicked on the 'Right Click Me' button at (303, 304) on internal:text="Right Click Me"i
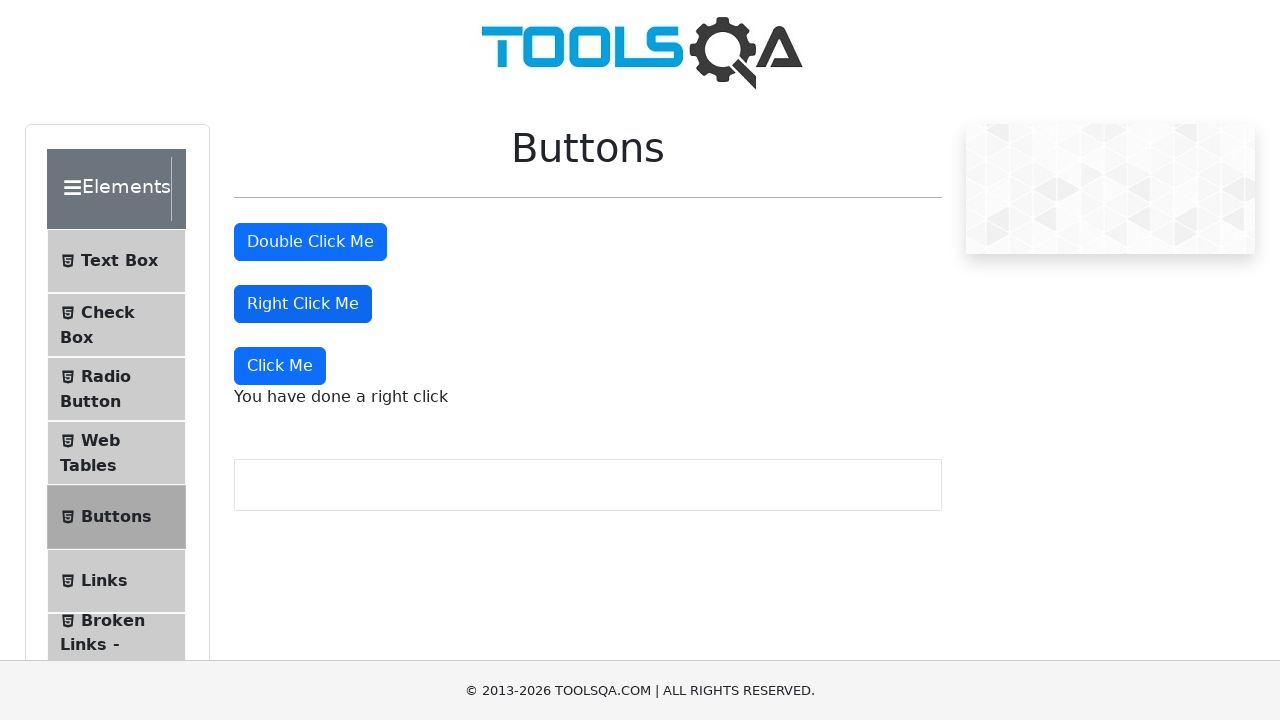

Confirmed that the 'You have done a right click' message is displayed
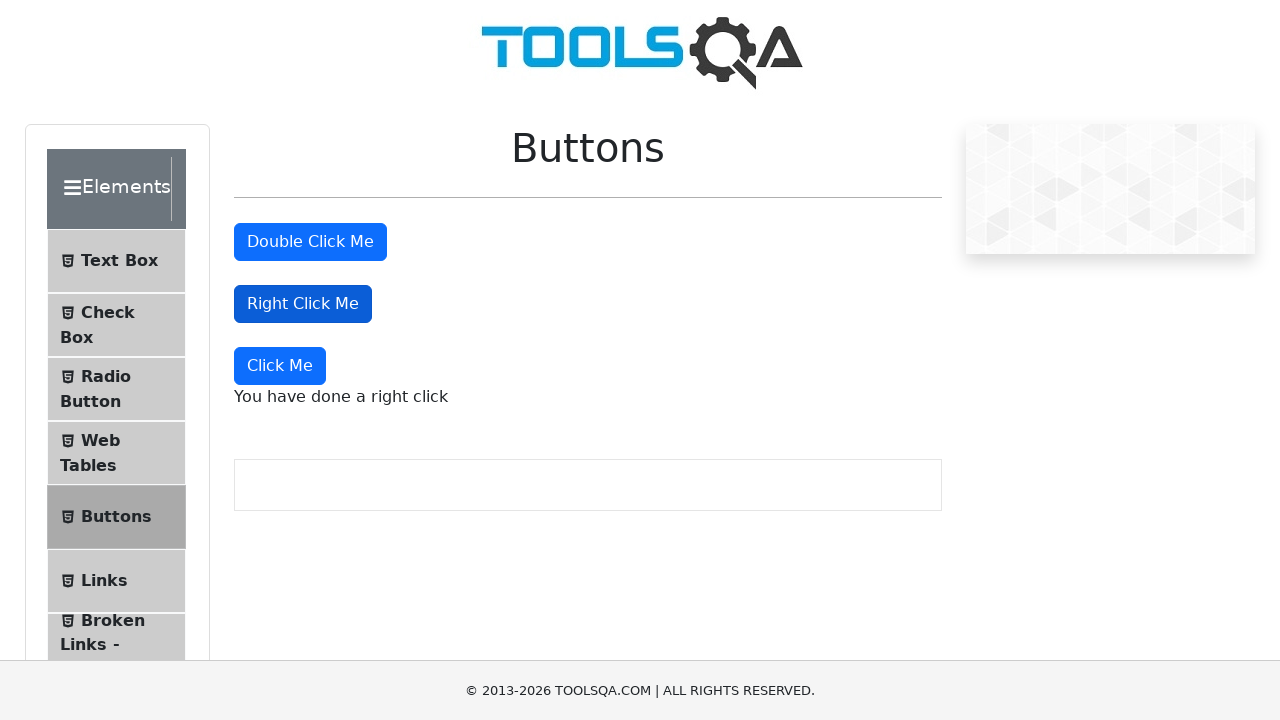

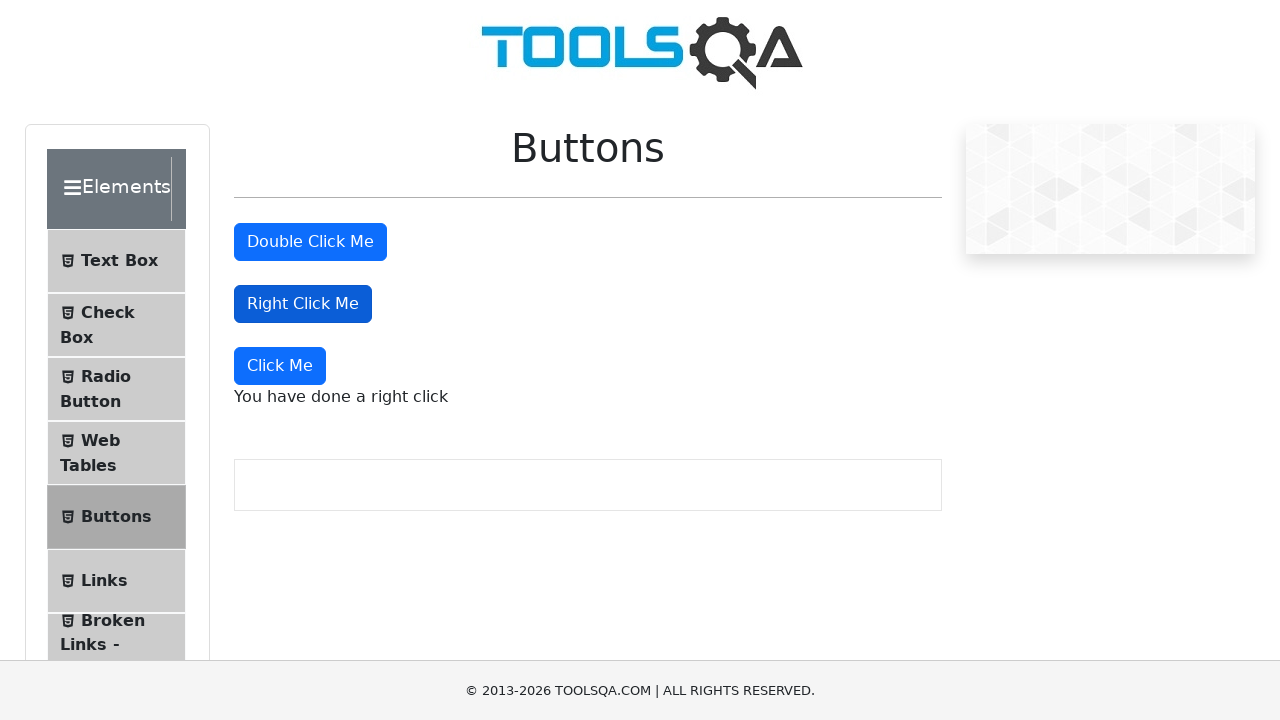